Tests JavaScript prompt dialog by clicking the prompt button, entering text into the prompt, and accepting it.

Starting URL: https://demoqa.com/alerts

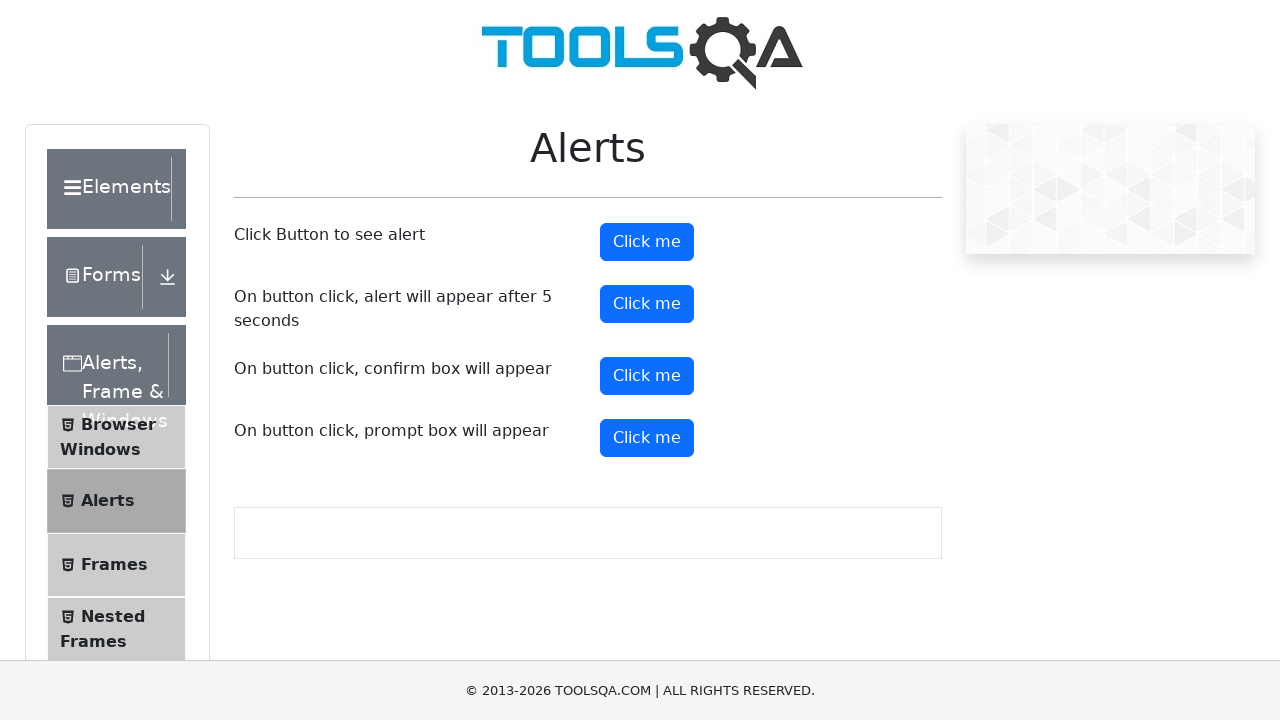

Set up dialog handler to accept prompt with 'Maria Johnson'
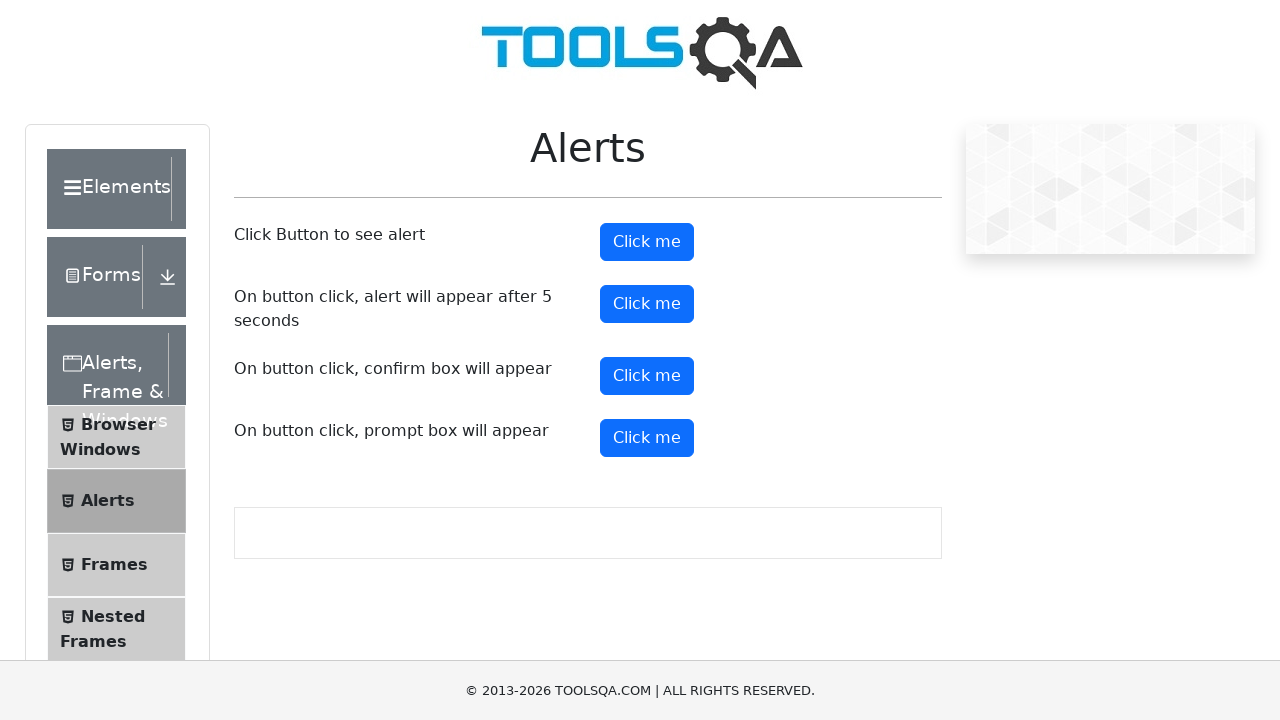

Clicked the prompt button at (647, 438) on #promtButton
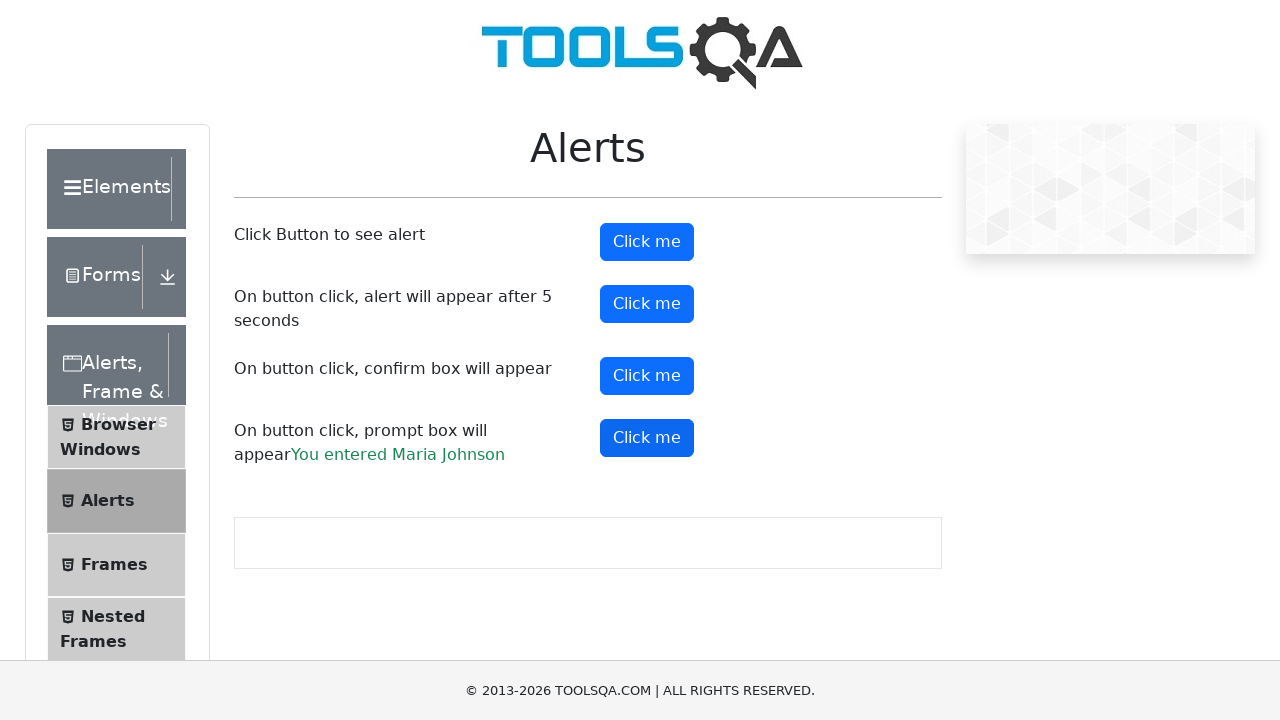

Prompt result text appeared on page
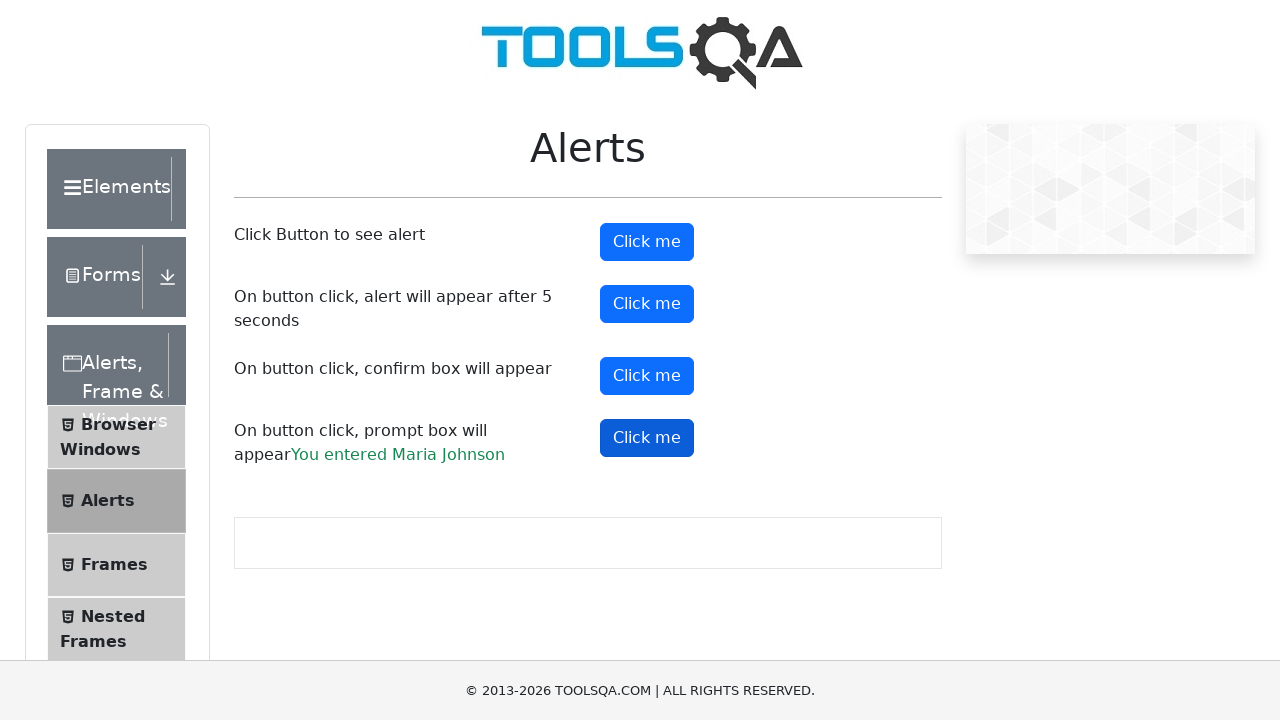

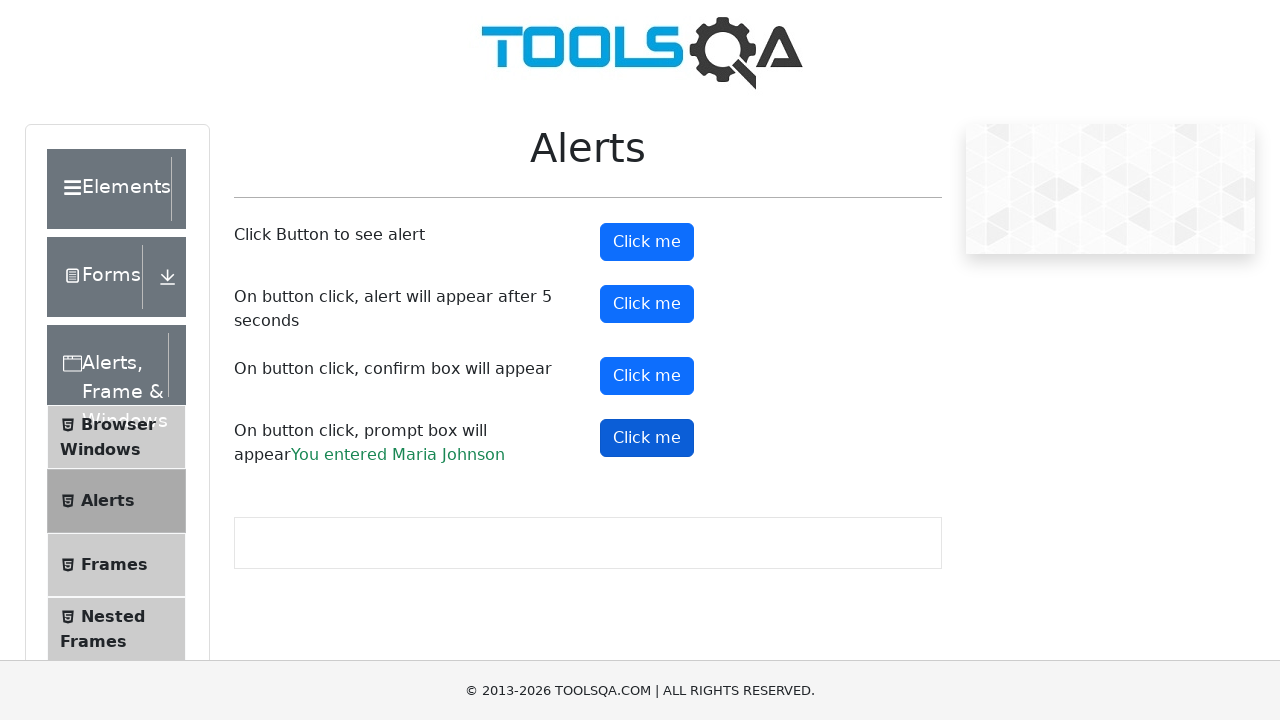